Navigates to a basic calculator page and scrolls down to view the content

Starting URL: https://testsheepnz.github.io/BasicCalculator.html

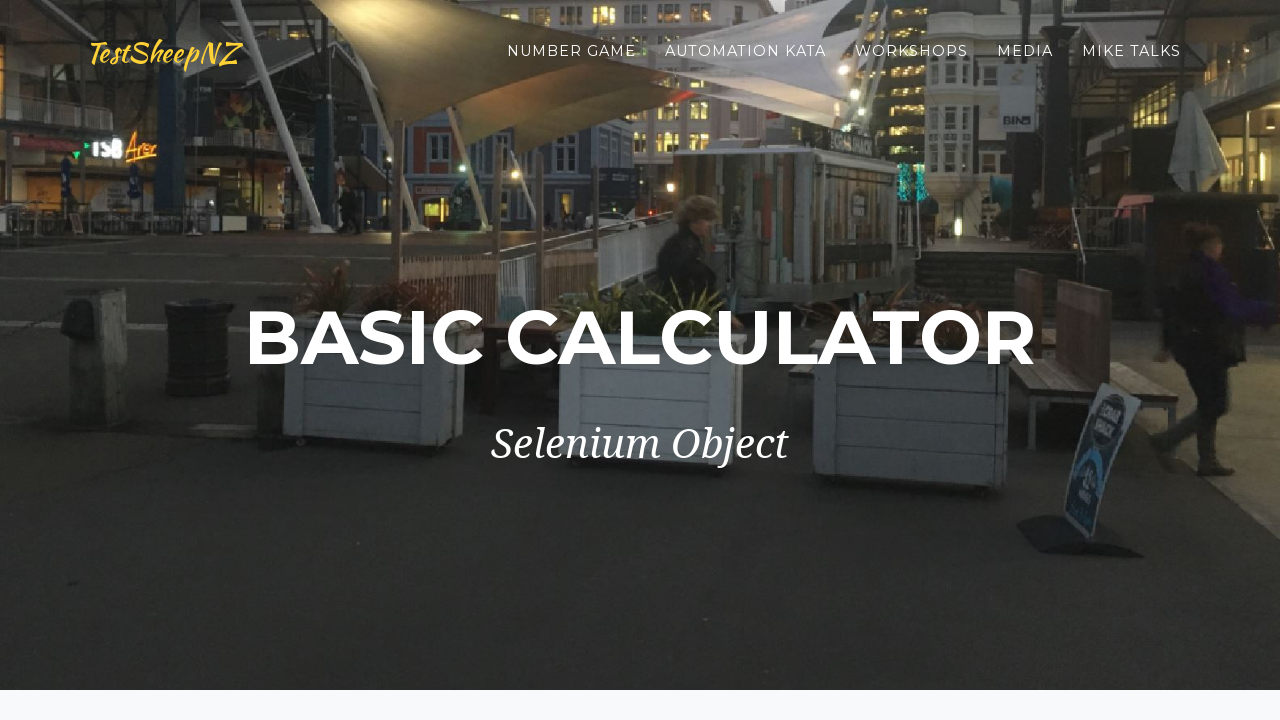

Navigated to Basic Calculator page
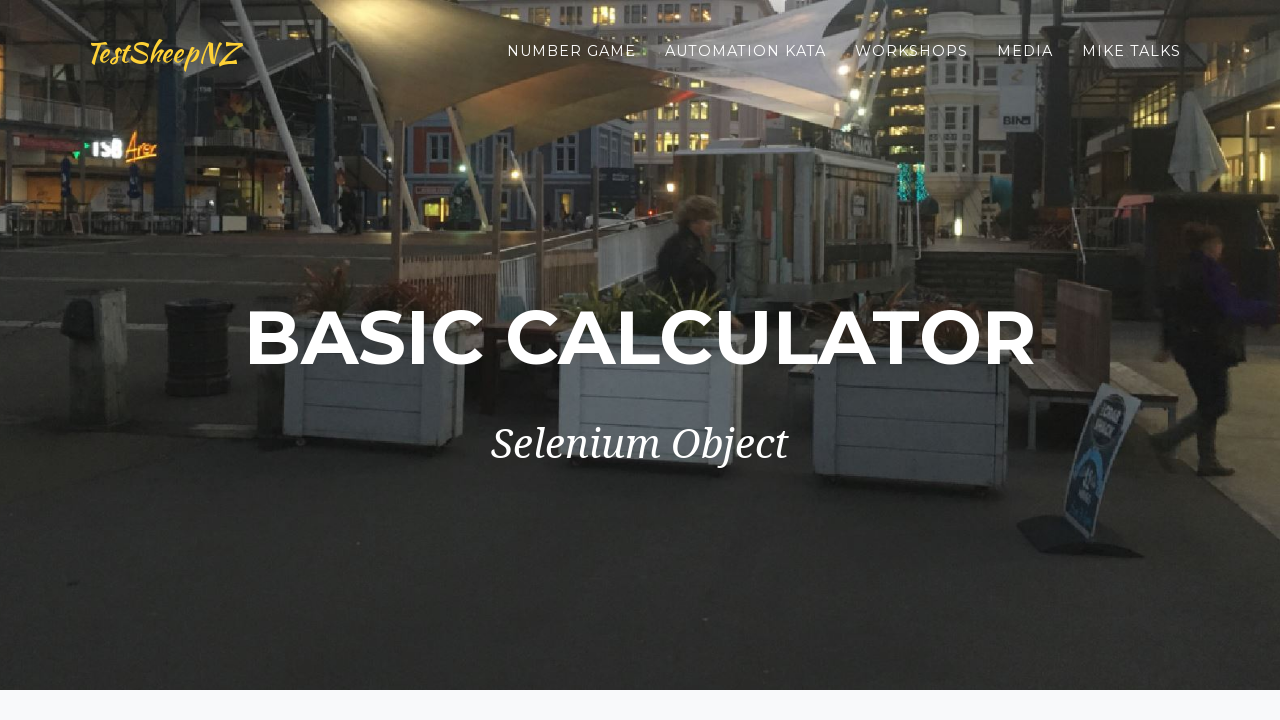

Scrolled down to view calculator content
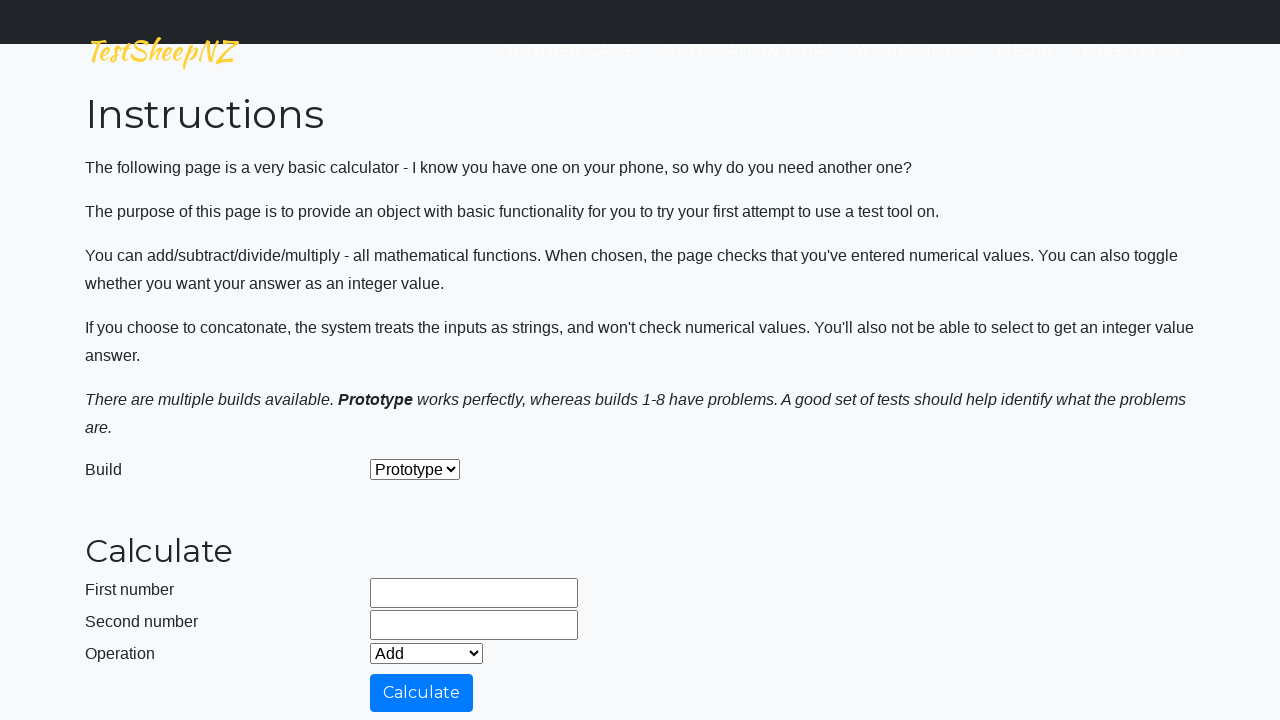

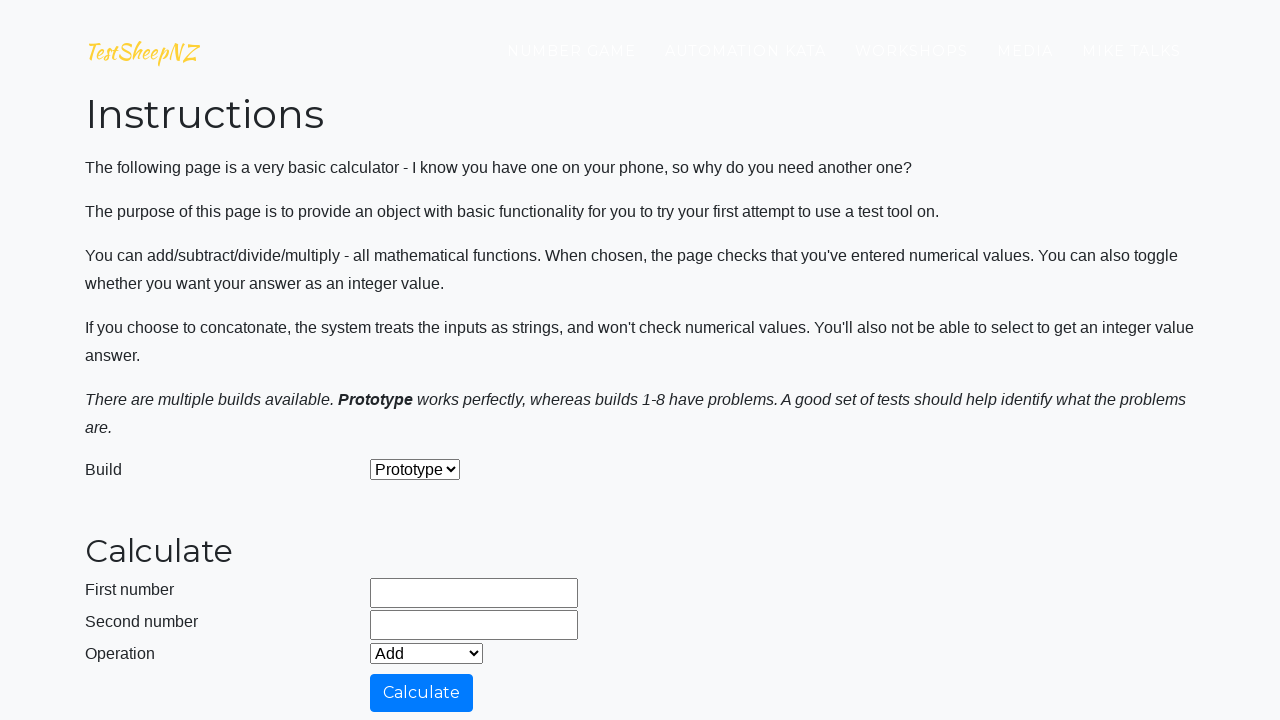